Tests JavaScript alert handling by clicking buttons that trigger different types of alerts (simple alert, confirm dialog, and prompt dialog) and interacting with them using accept and dismiss actions.

Starting URL: https://the-internet.herokuapp.com/javascript_alerts

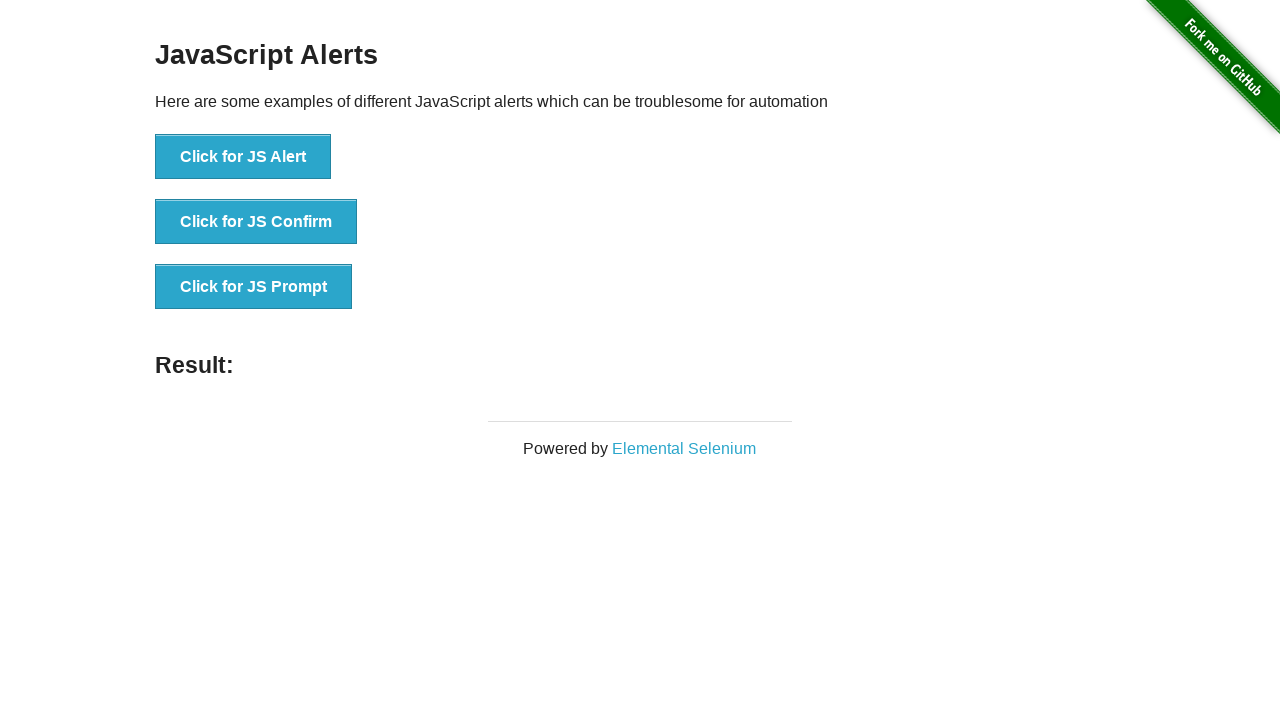

Clicked button to trigger JS Alert at (243, 157) on xpath=//button[text()='Click for JS Alert']
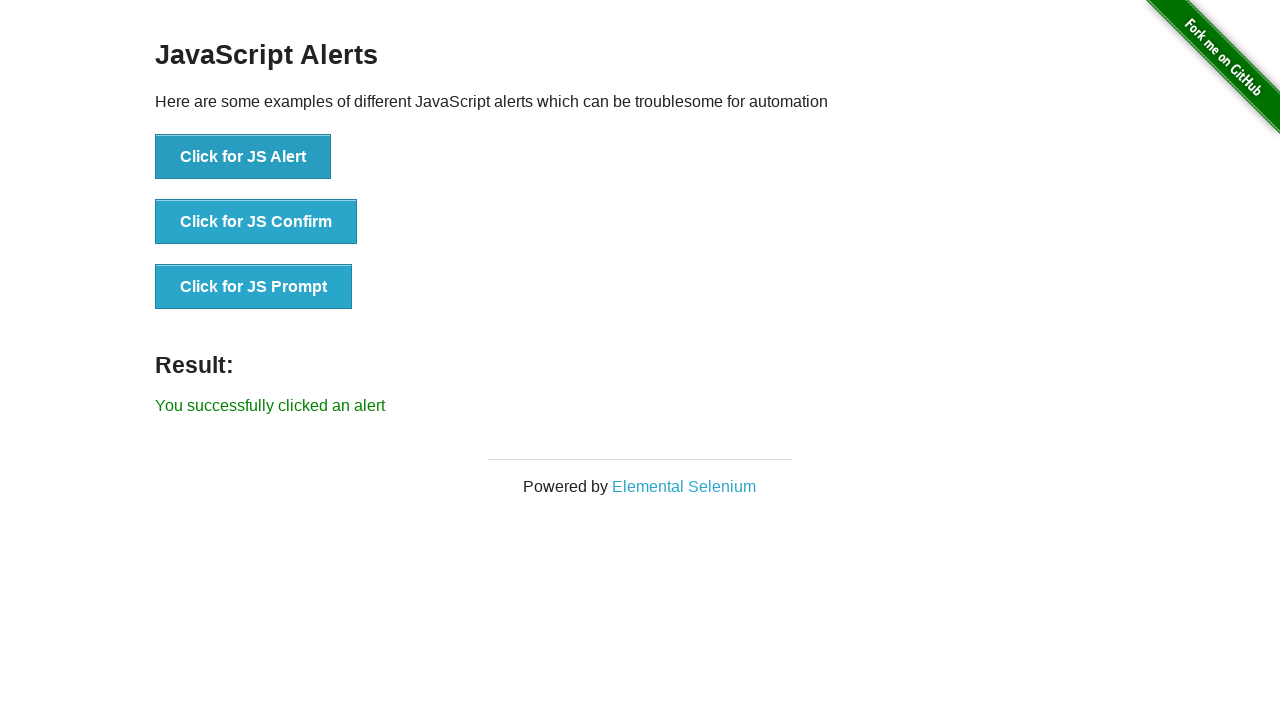

Clicked JS Alert button with accept handler registered at (243, 157) on xpath=//button[text()='Click for JS Alert']
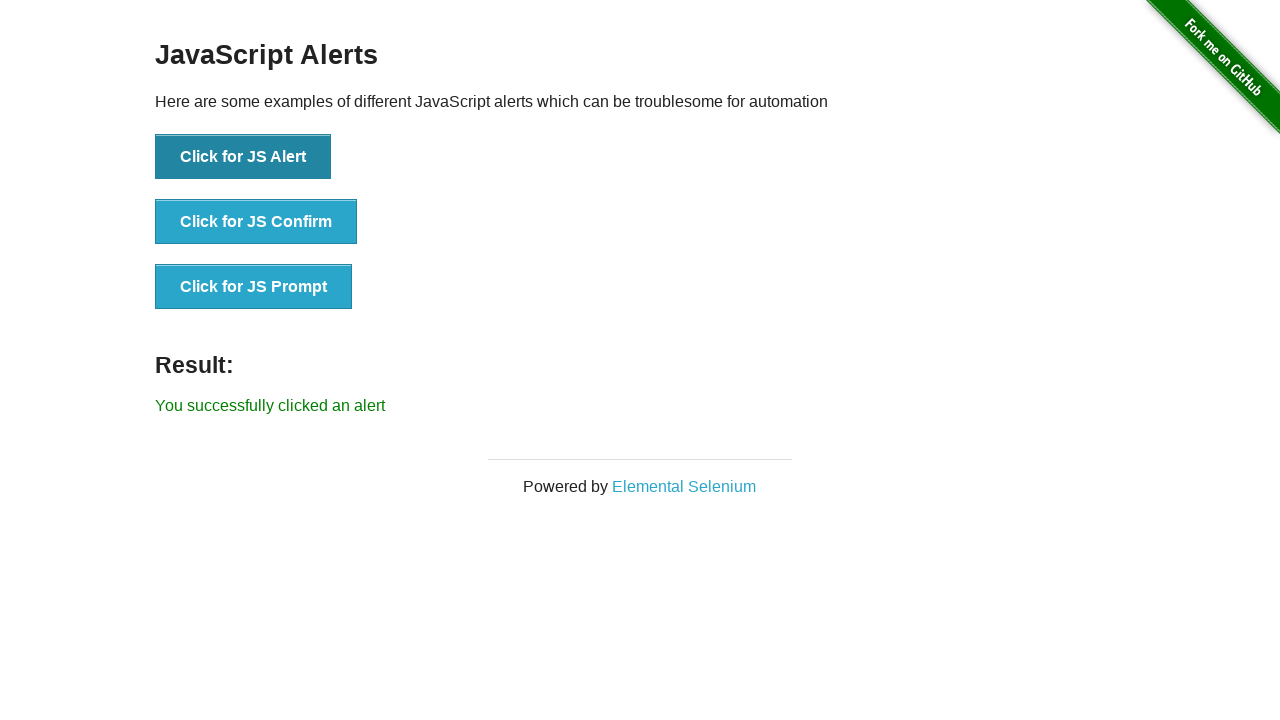

Clicked JS Confirm button and dismissed the dialog at (256, 222) on xpath=//button[text()='Click for JS Confirm']
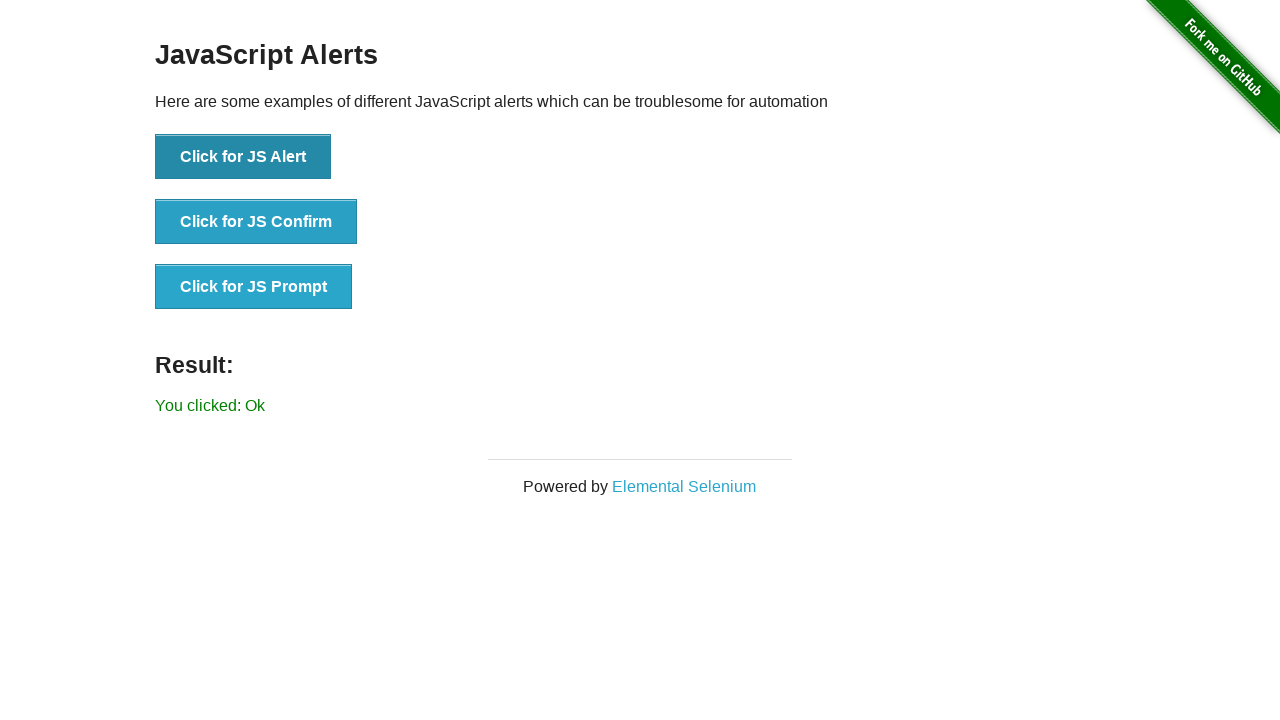

Clicked JS Prompt button and accepted the dialog at (254, 287) on xpath=//button[text()='Click for JS Prompt']
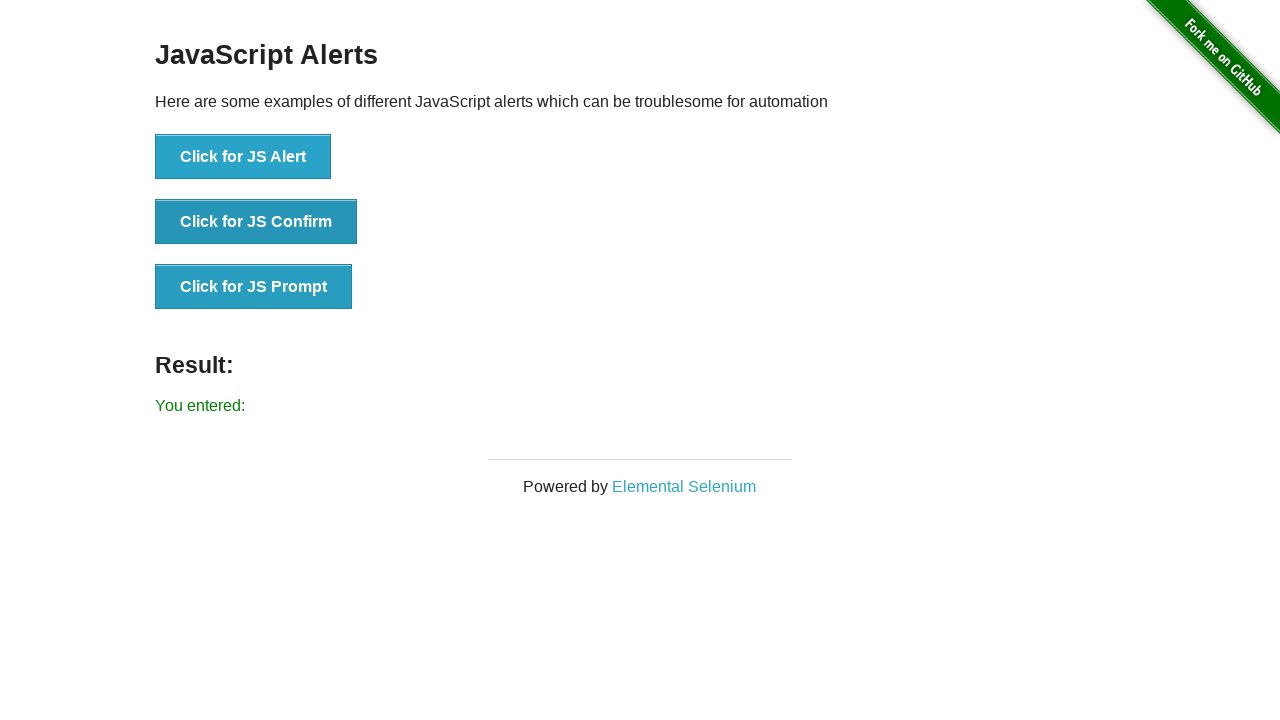

Result message loaded after prompt dialog
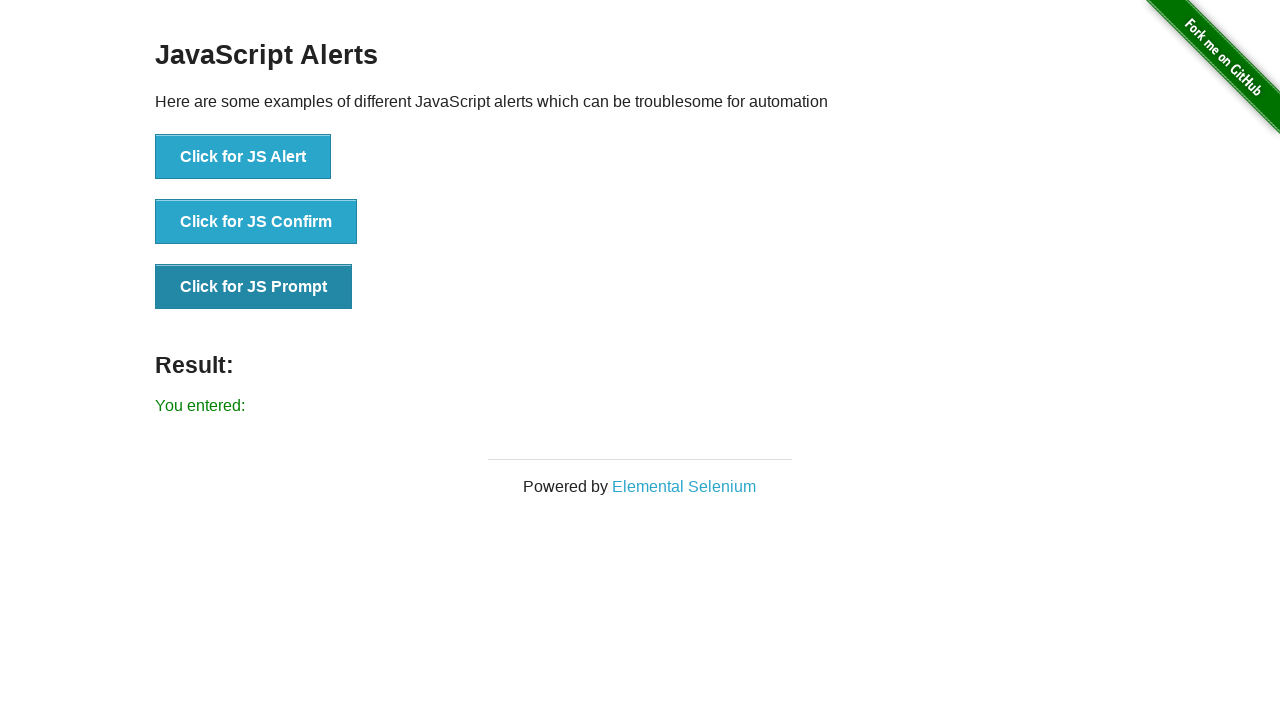

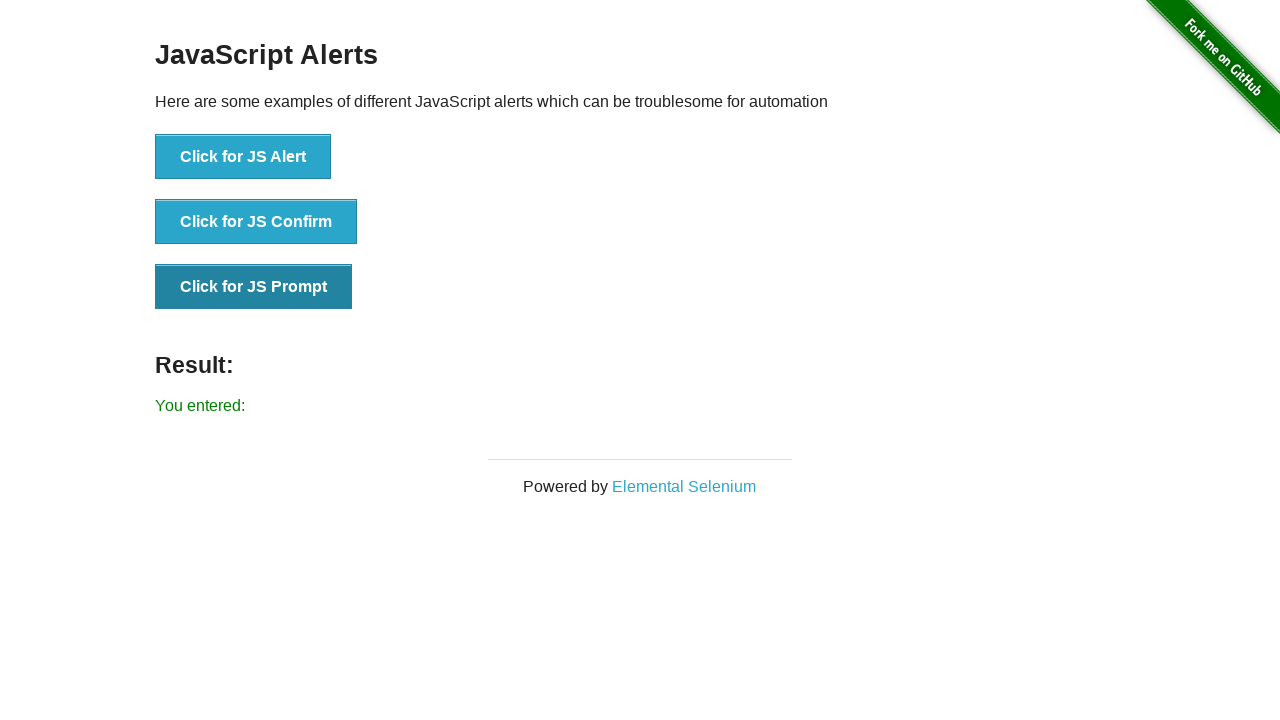